Verifies element attributes on a login page by checking the username input field has correct placeholder and class attributes

Starting URL: https://opensource-demo.orangehrmlive.com/

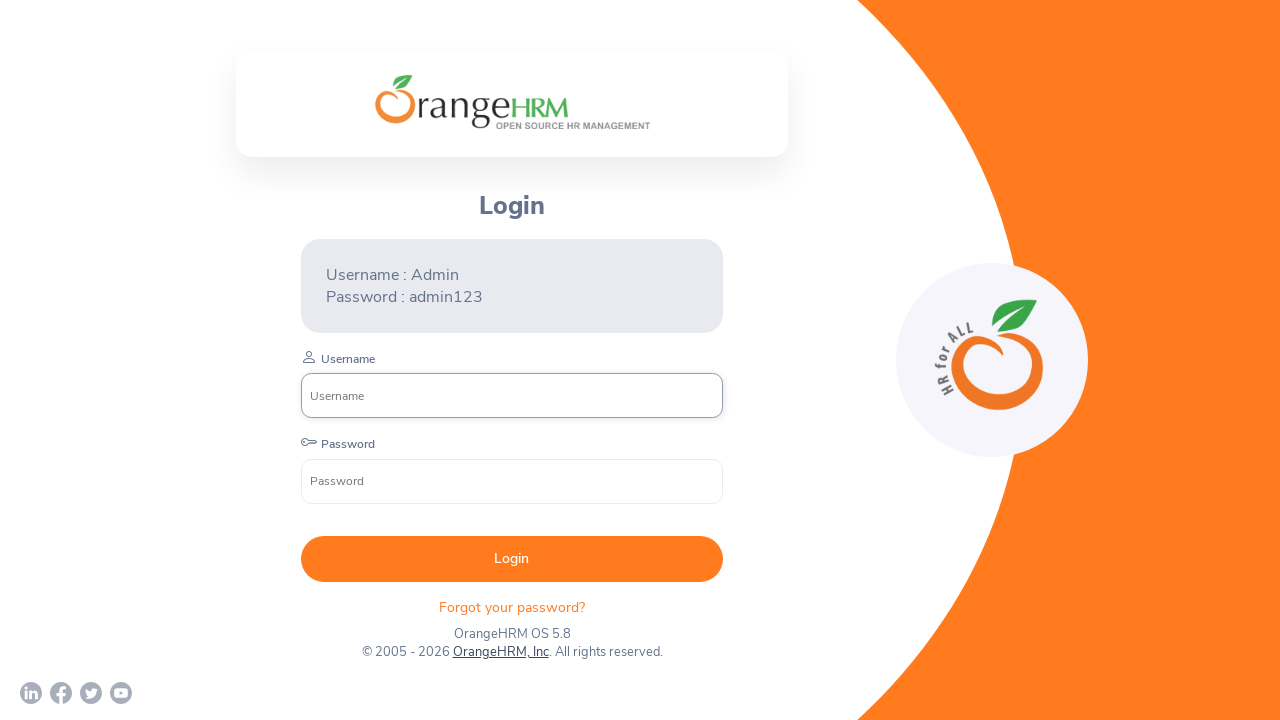

Username input field became visible
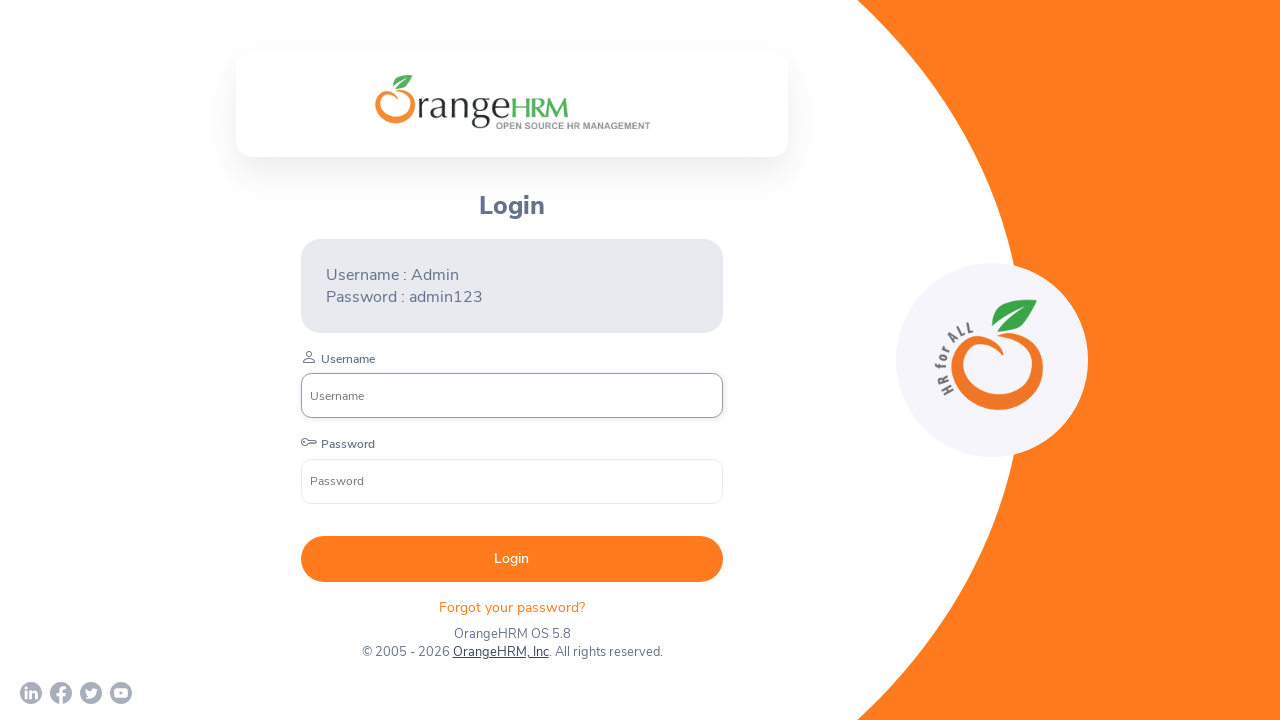

Retrieved placeholder attribute: 'Username'
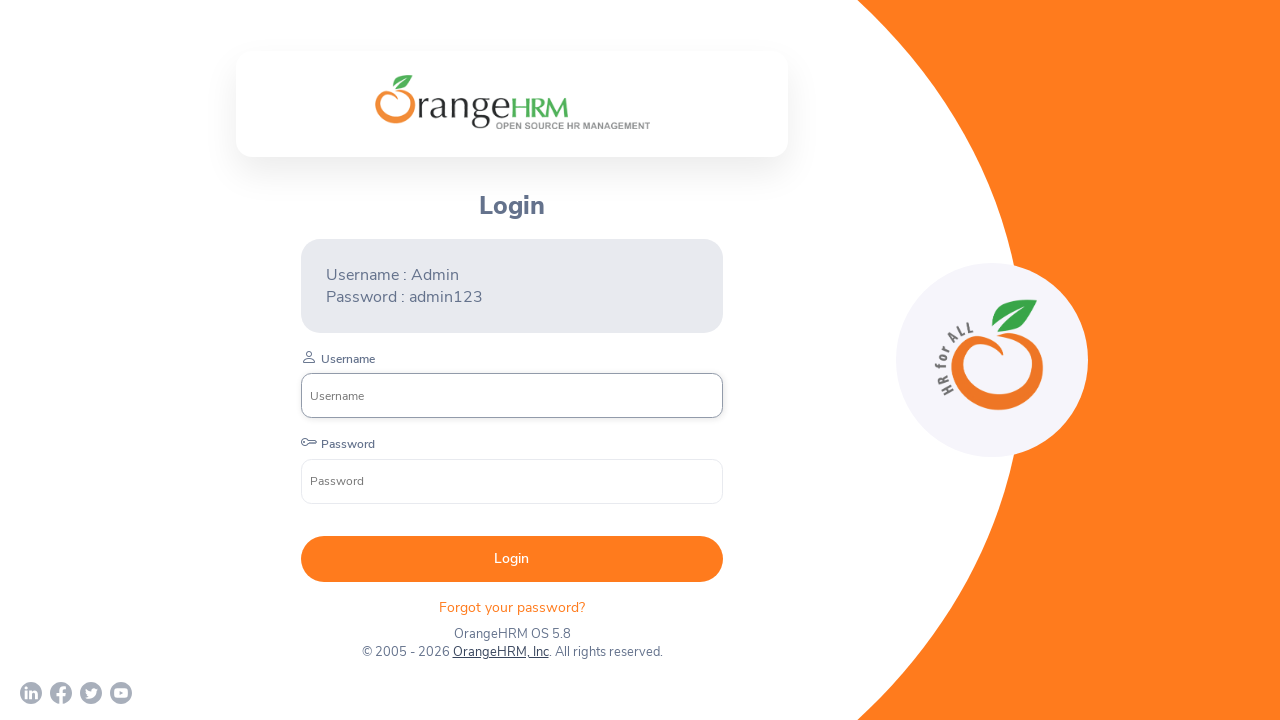

Verified placeholder attribute is 'Username'
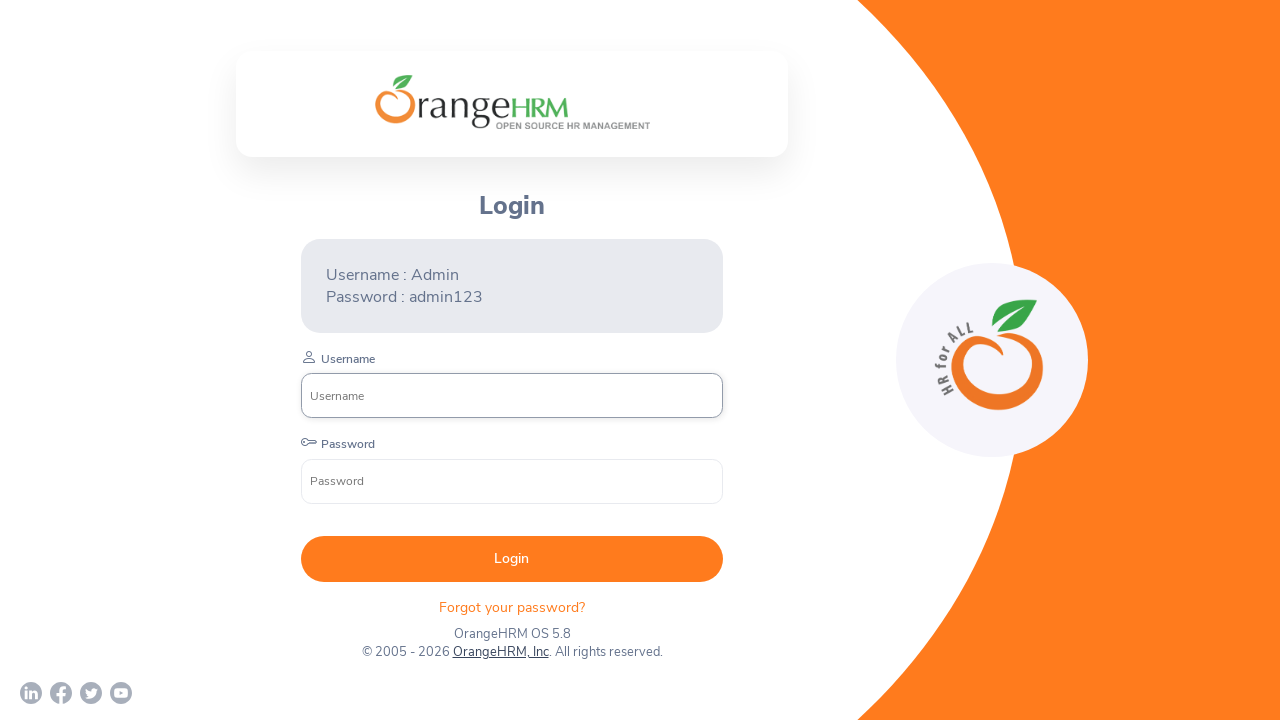

Retrieved class attribute: 'oxd-input oxd-input--focus'
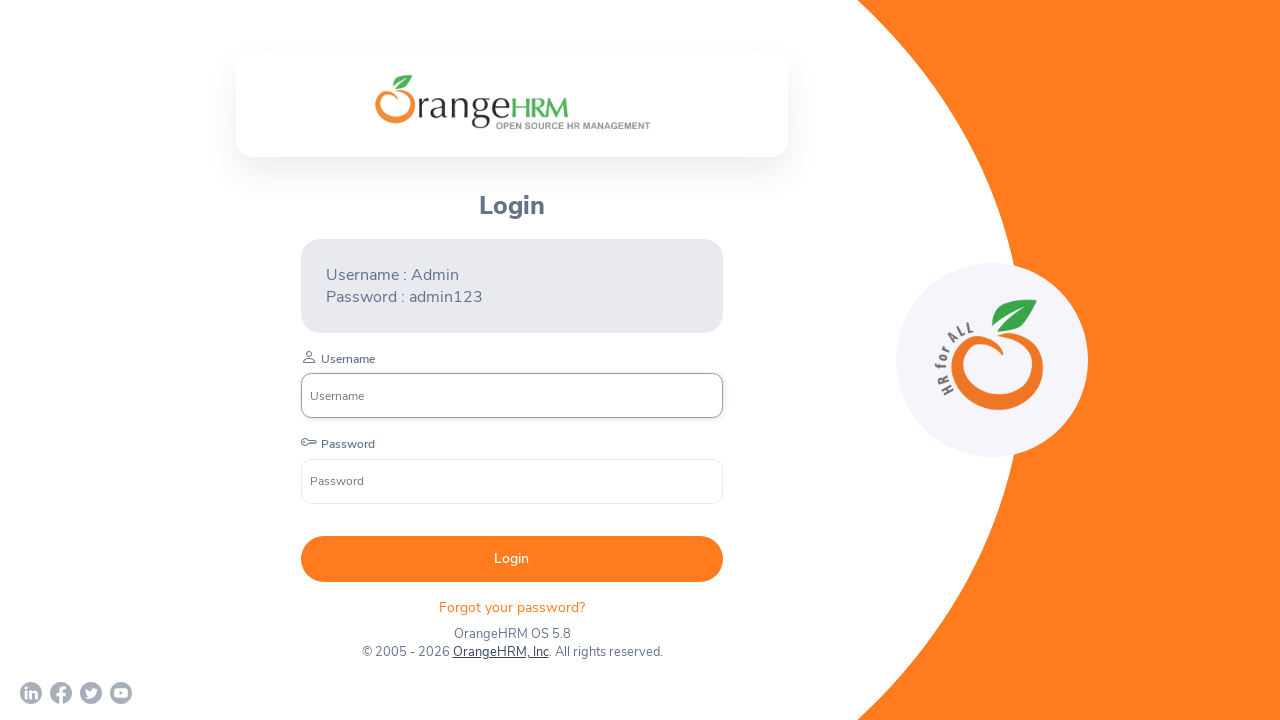

Verified class attribute contains 'oxd-input'
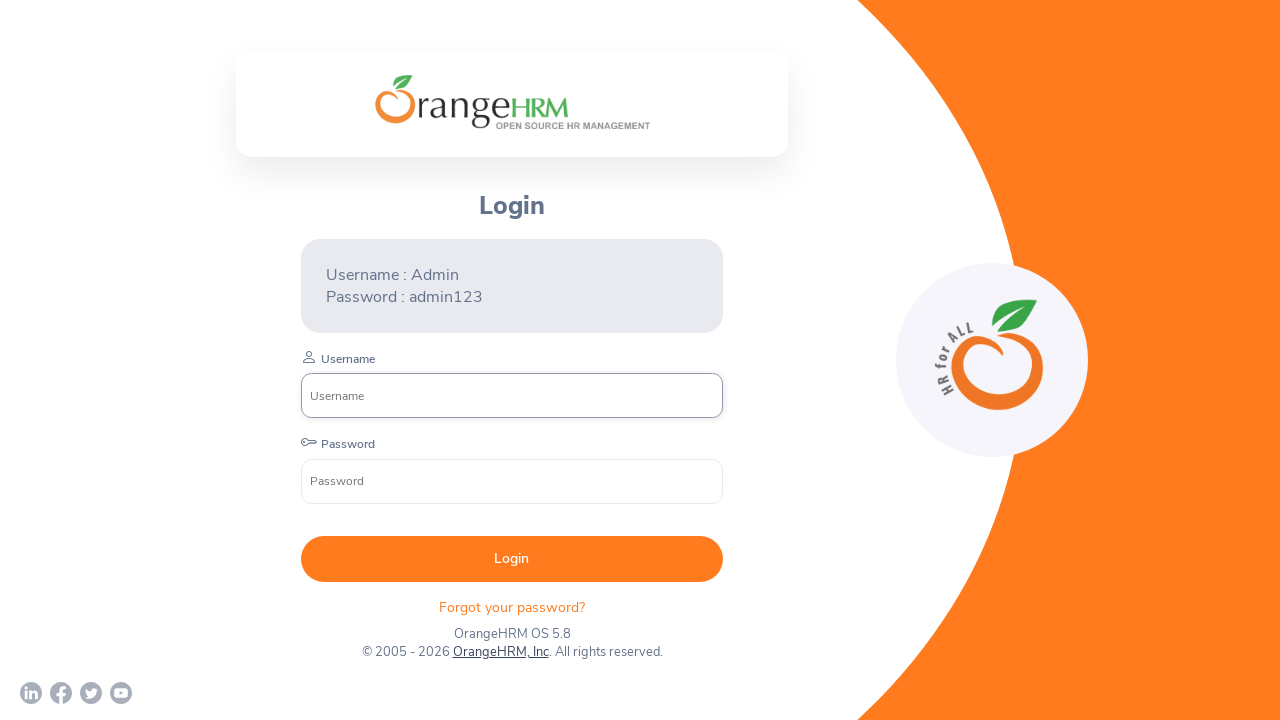

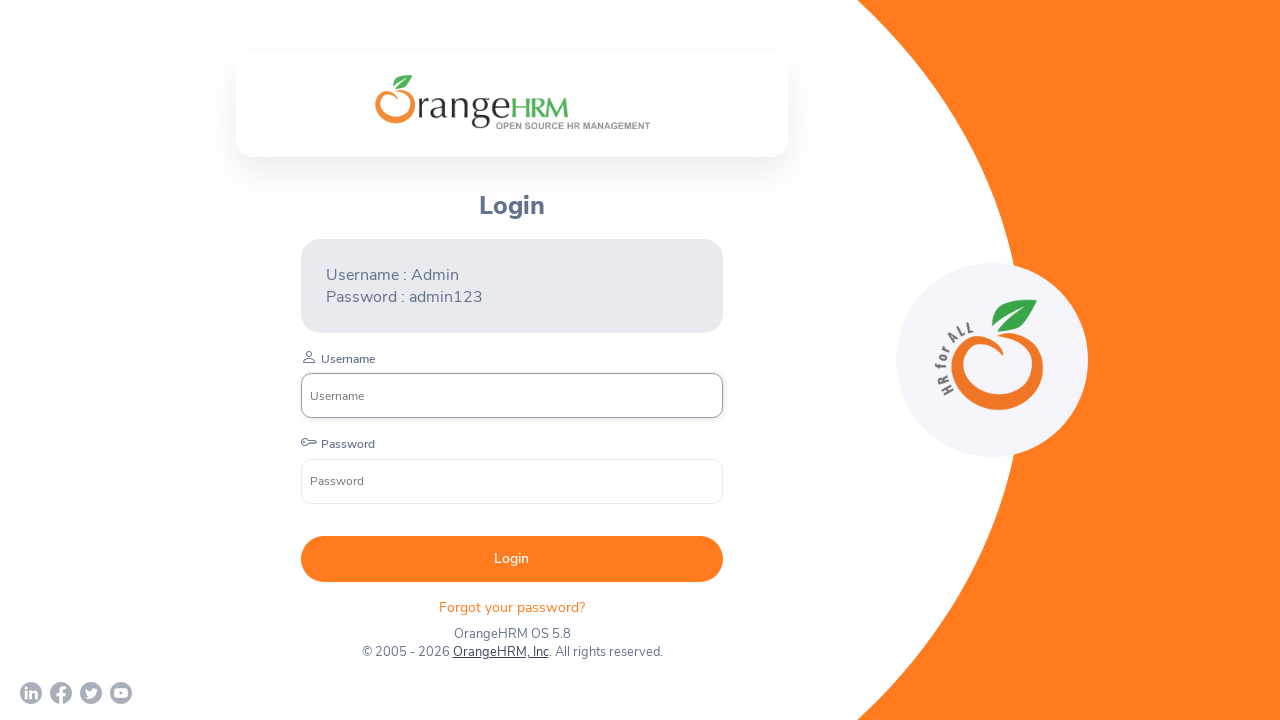